Tests drag and drop functionality by dragging an element from one location and dropping it onto a target element within an iframe

Starting URL: https://jqueryui.com/droppable/

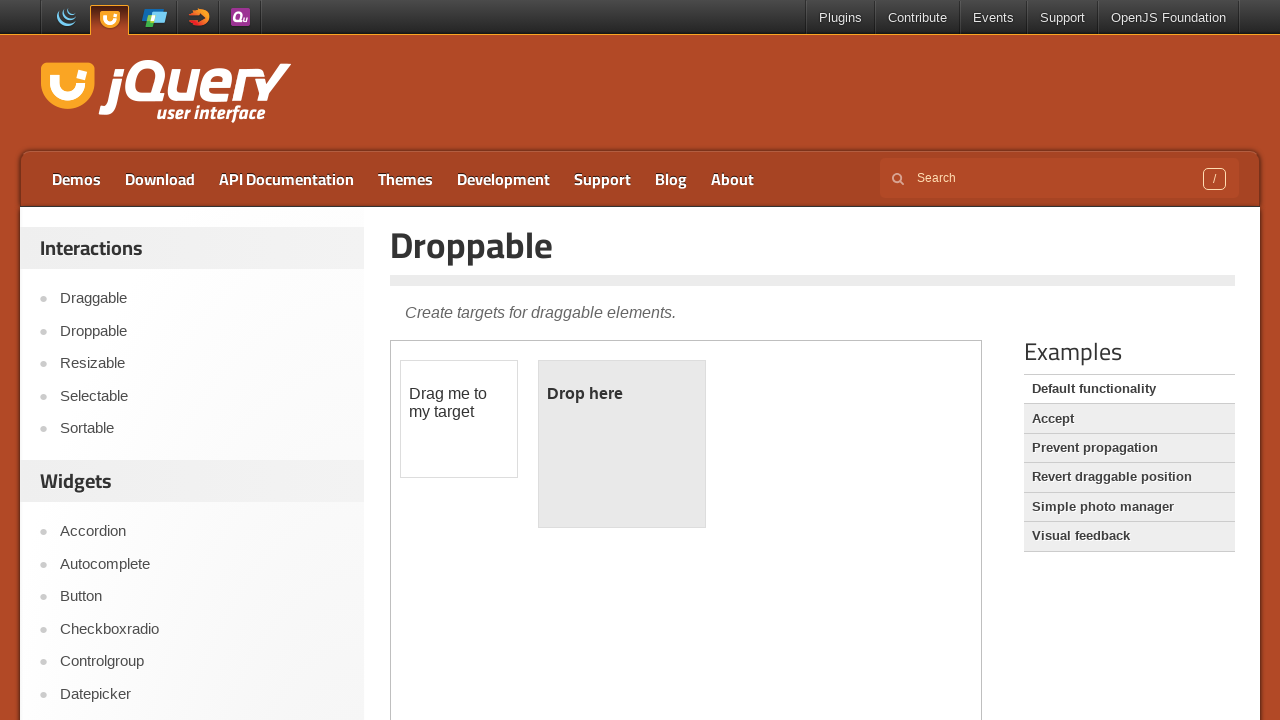

Located the iframe containing the drag and drop demo
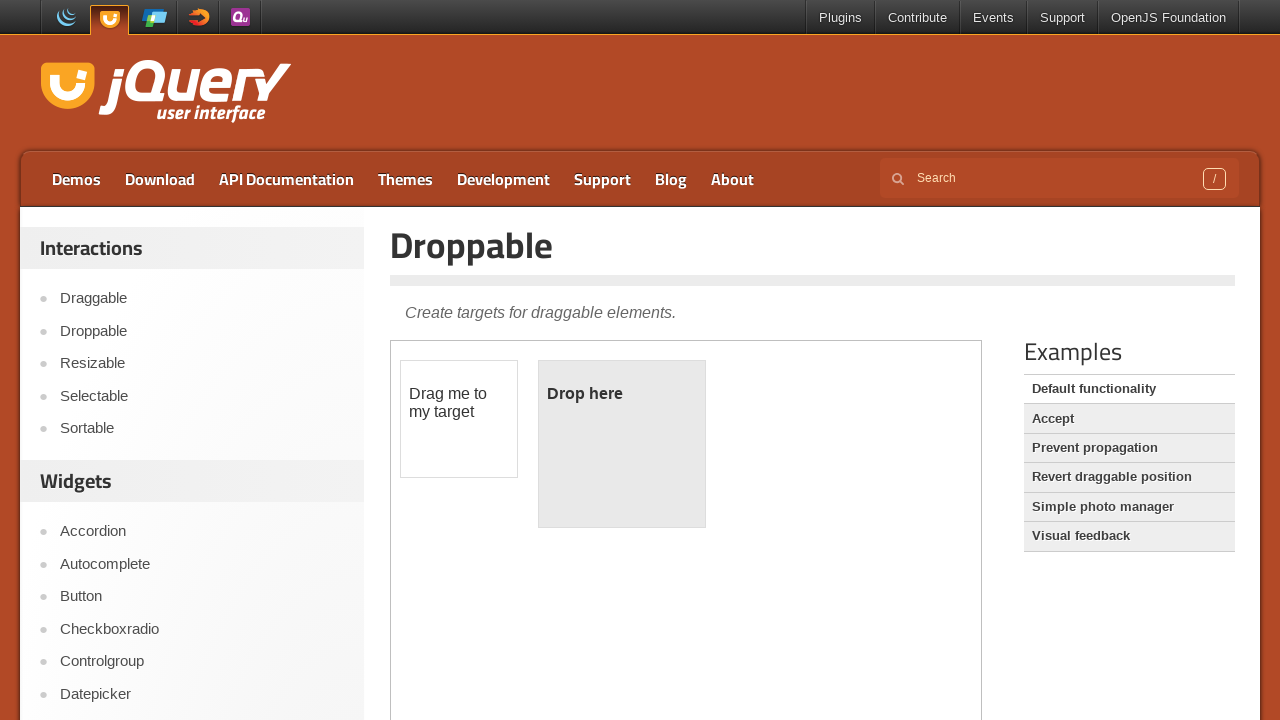

Located the draggable element
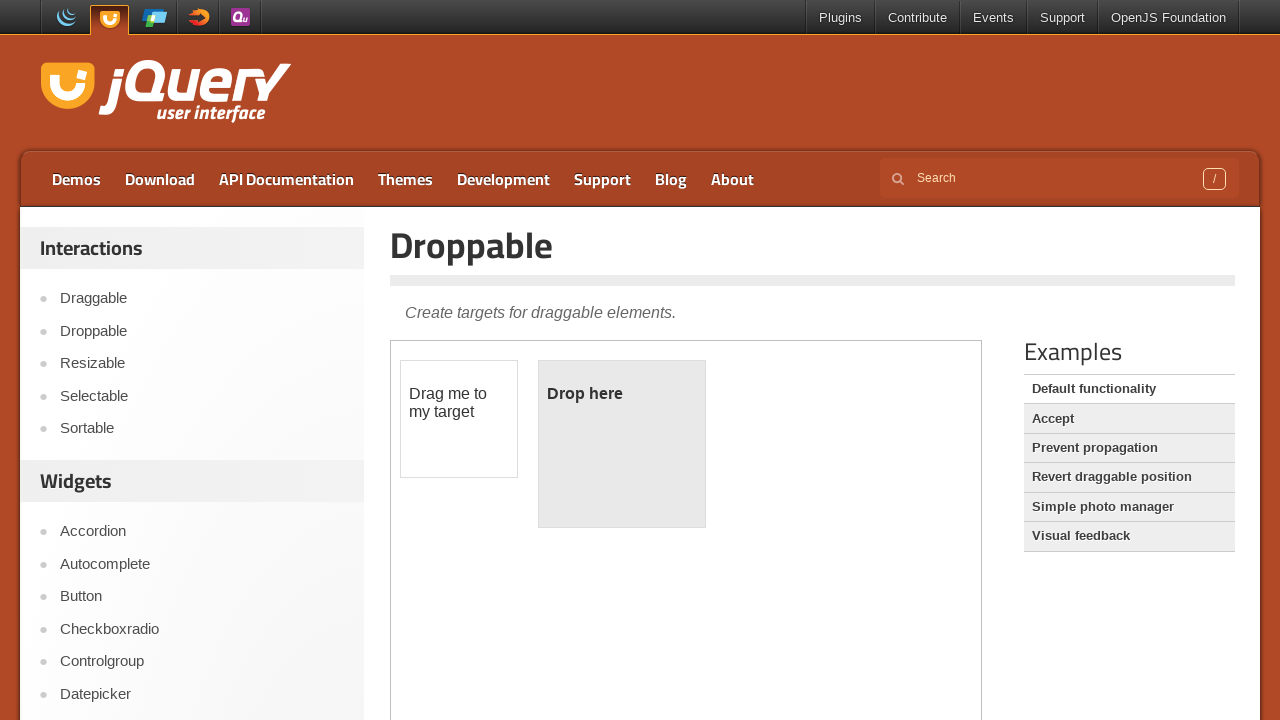

Located the droppable target element
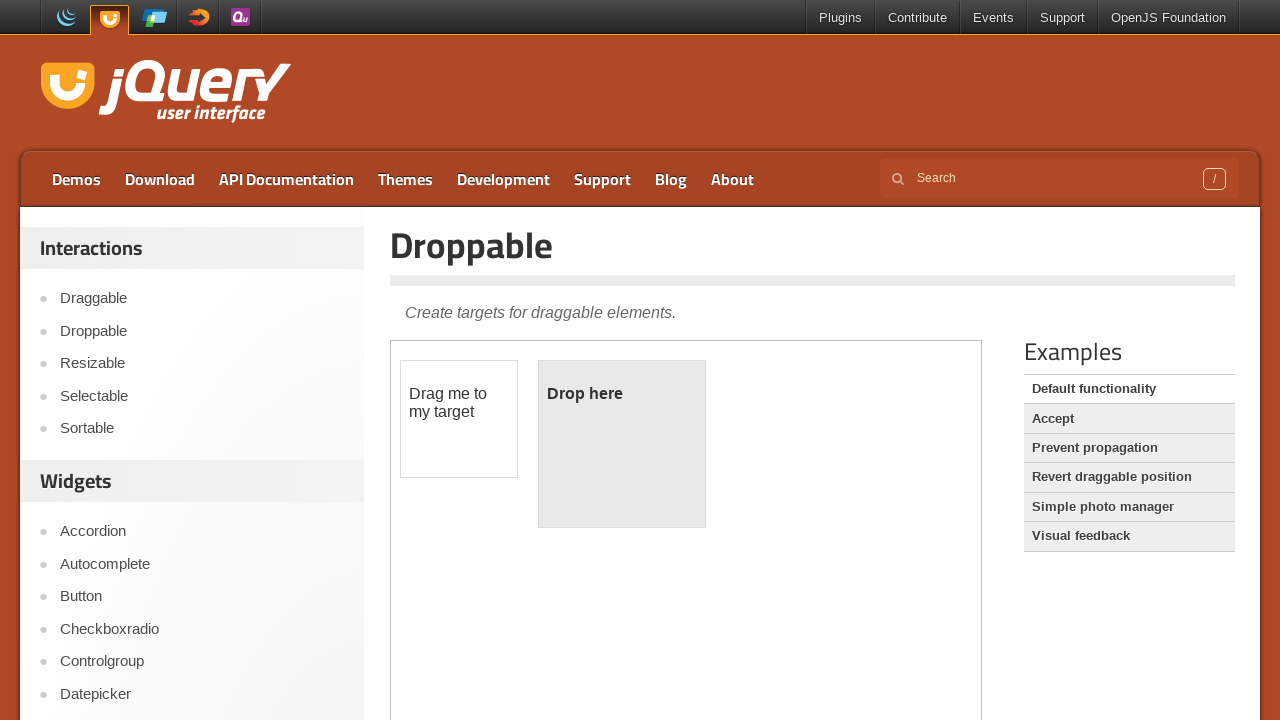

Dragged the draggable element onto the droppable target element at (622, 444)
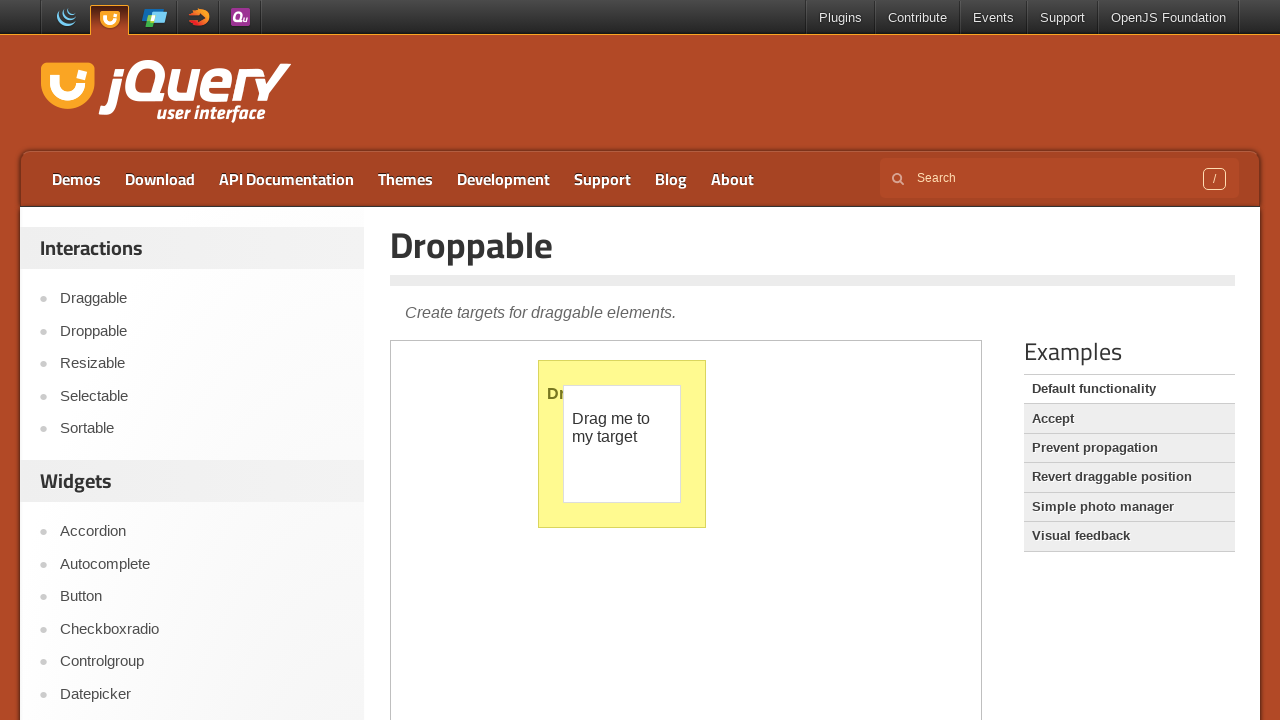

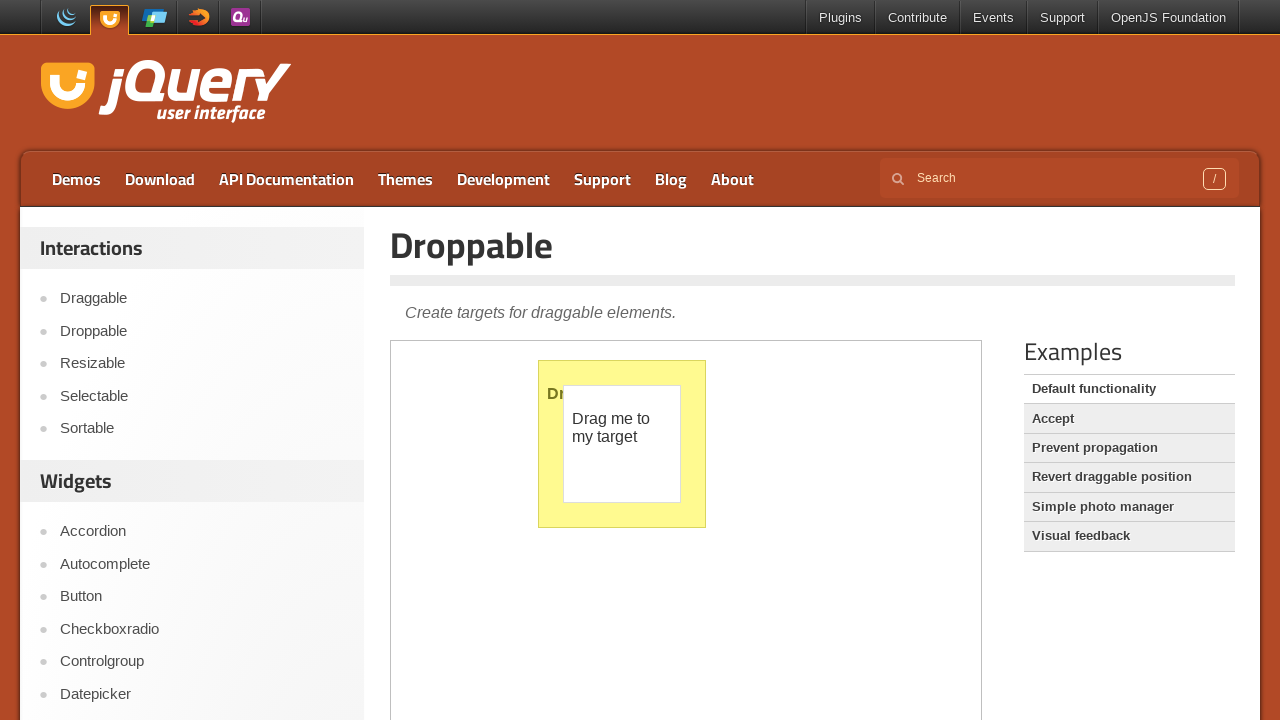